Tests the date picker functionality by clearing the existing date input field and entering a new date value

Starting URL: https://demoqa.com/date-picker

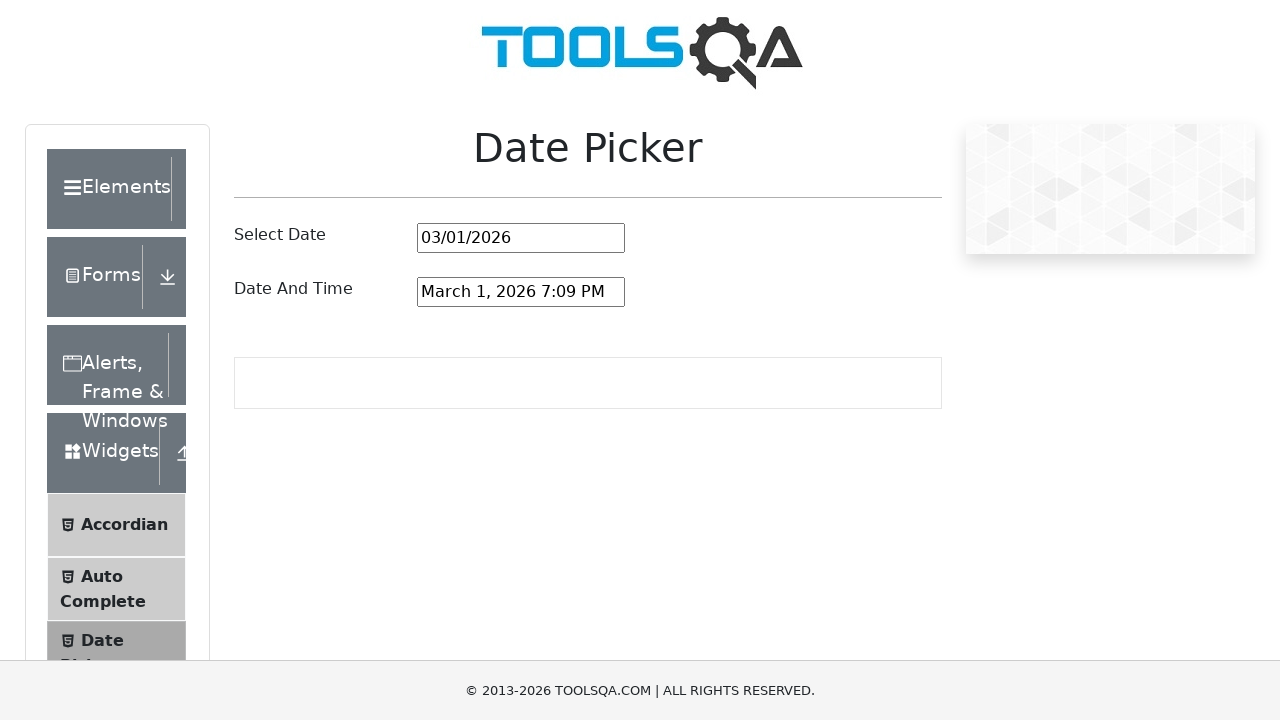

Located the date picker input field
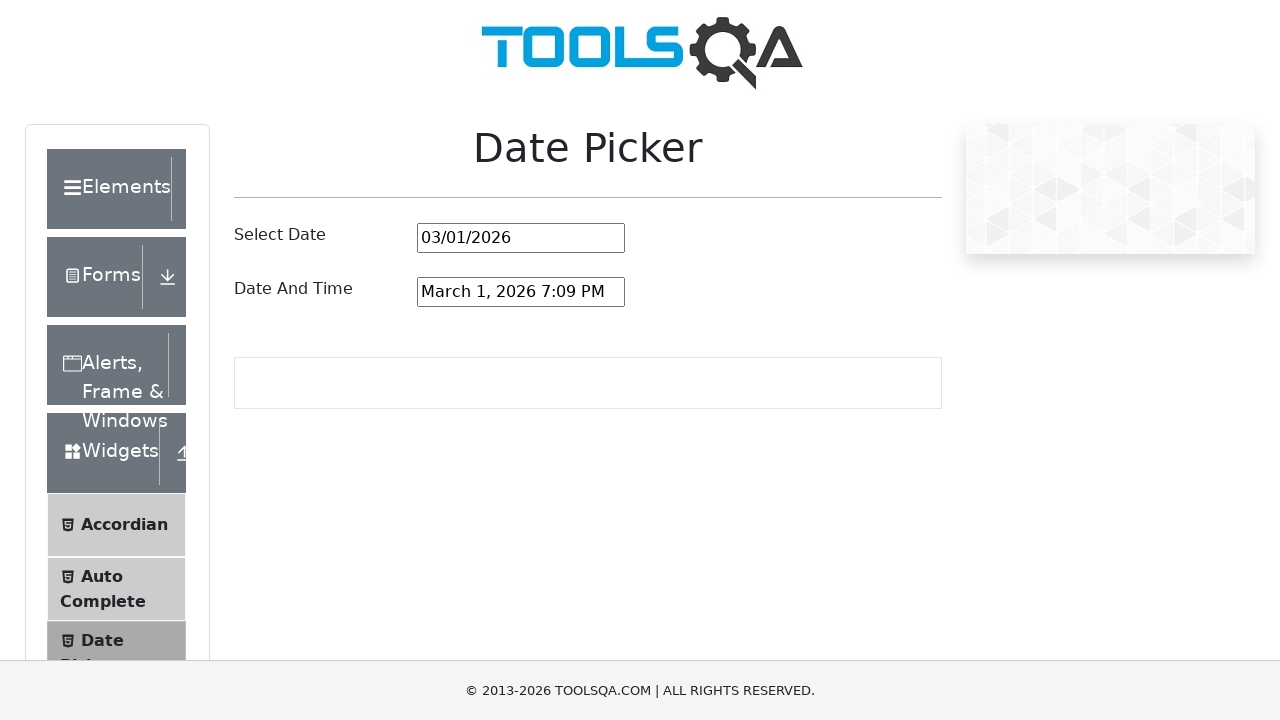

Triple-clicked date input field to select all text at (521, 238) on input#datePickerMonthYearInput
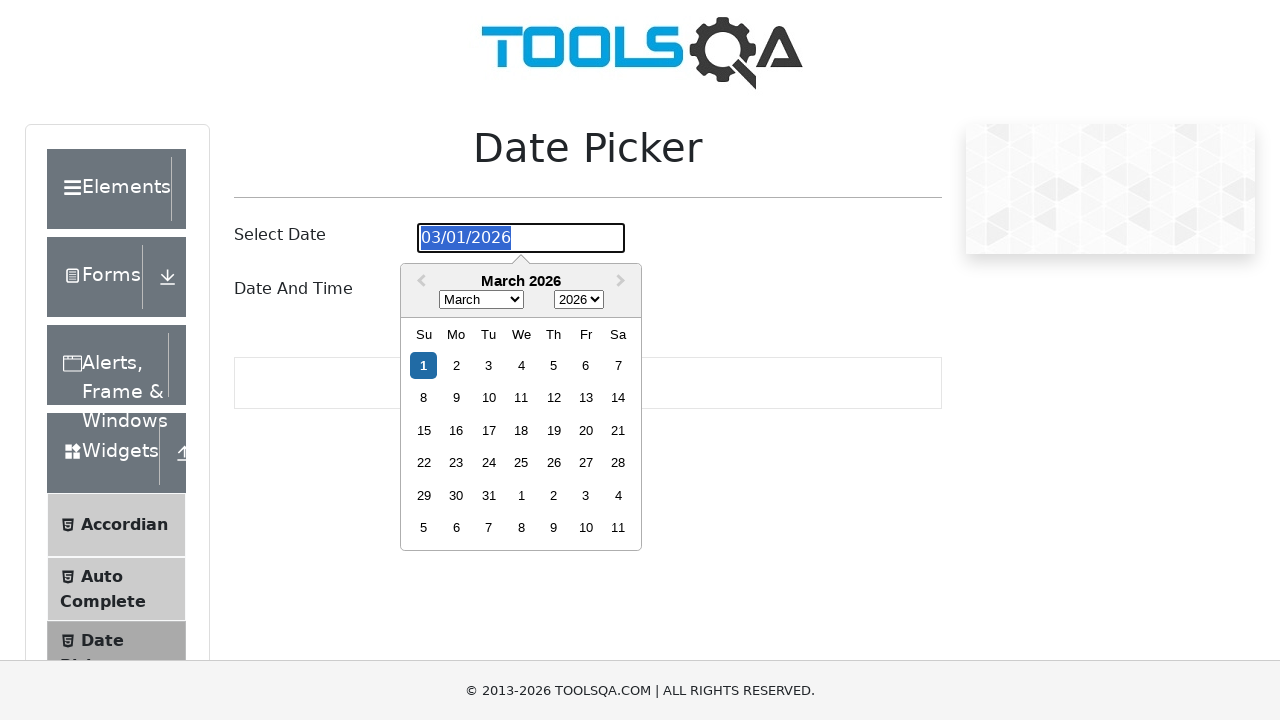

Pressed Backspace to clear the date field on input#datePickerMonthYearInput
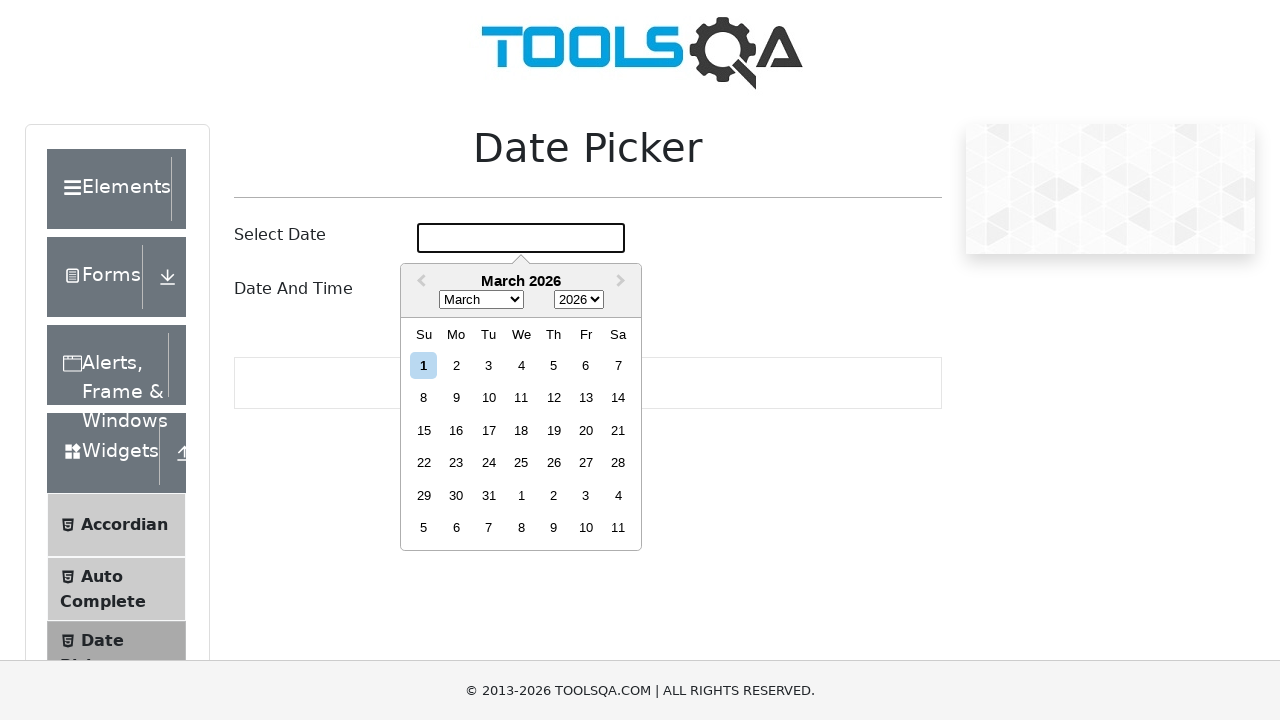

Entered new date value '06/16/2024' into the date picker field on input#datePickerMonthYearInput
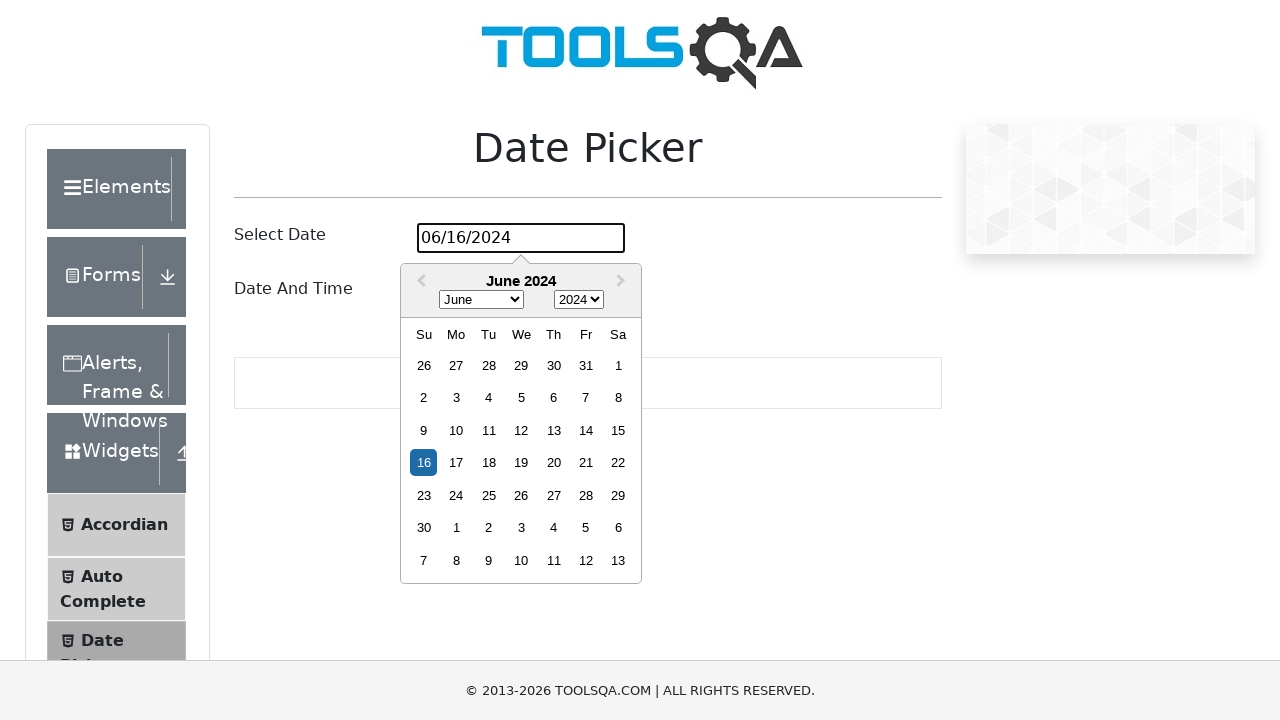

Pressed Enter to confirm the date selection on input#datePickerMonthYearInput
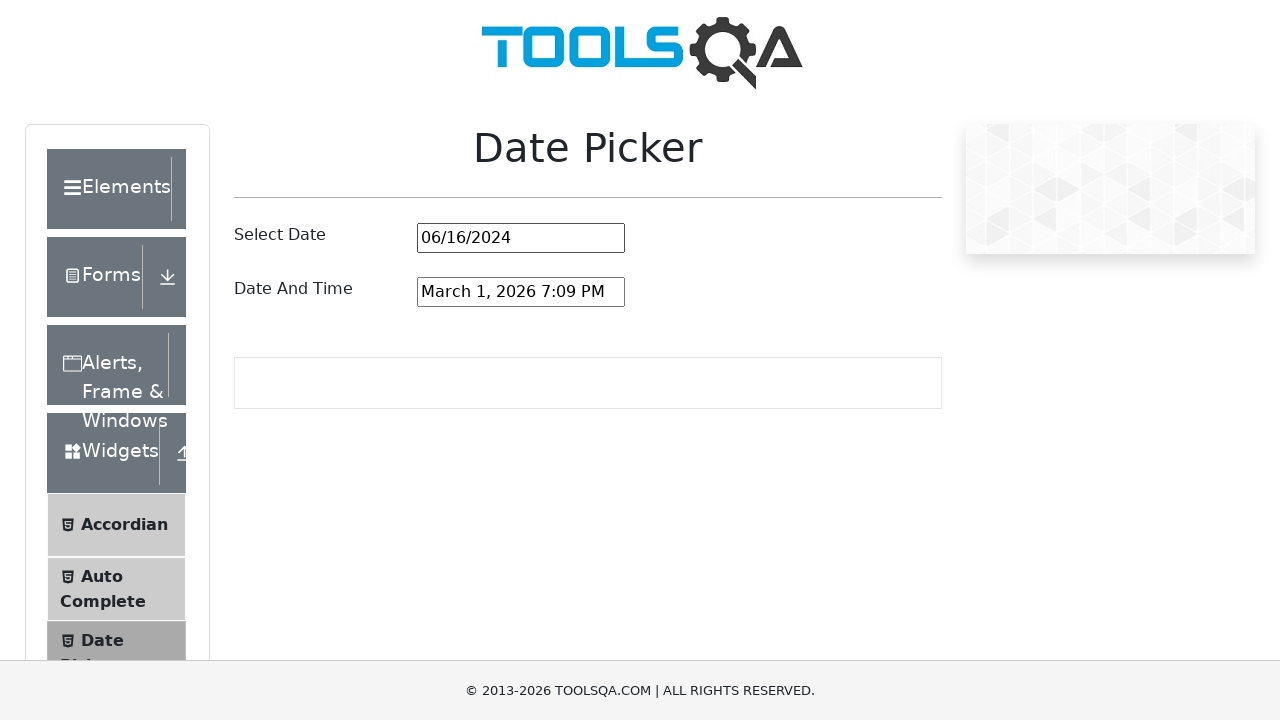

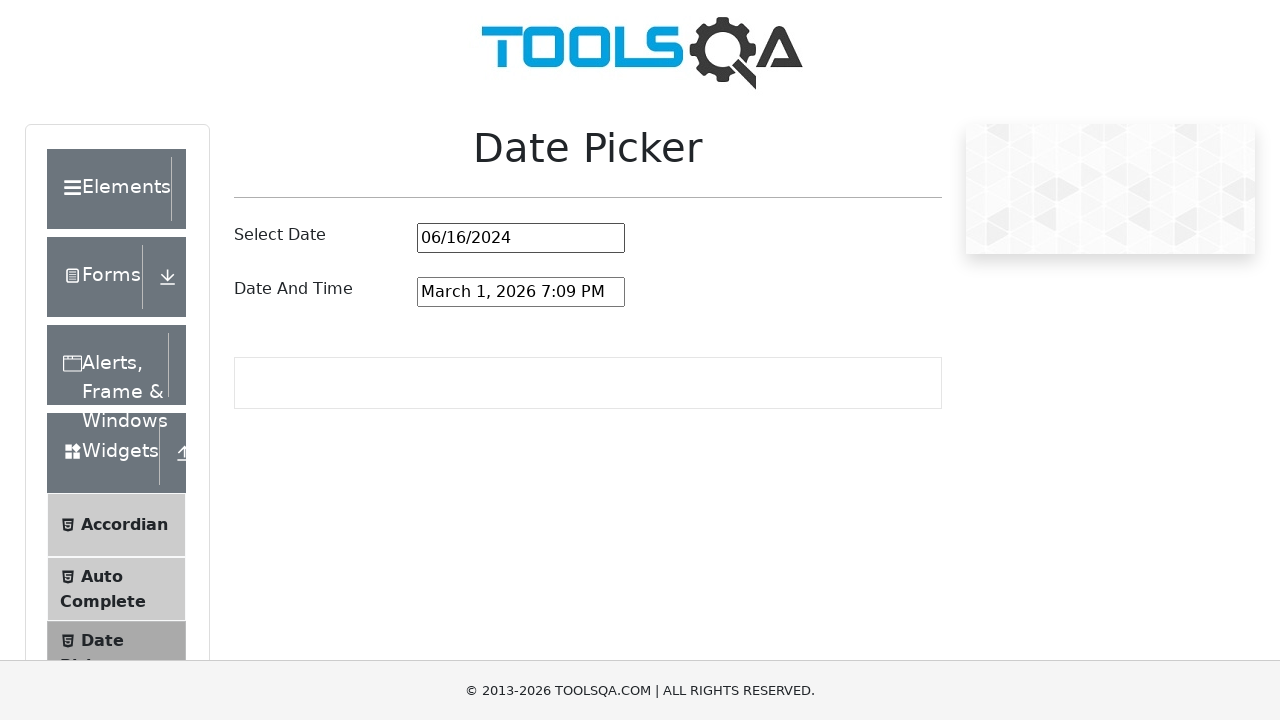